Navigates to a time tool page, sets the viewport size, and modifies the page background color using JavaScript evaluation.

Starting URL: https://www.idcd.com/tool/time/62

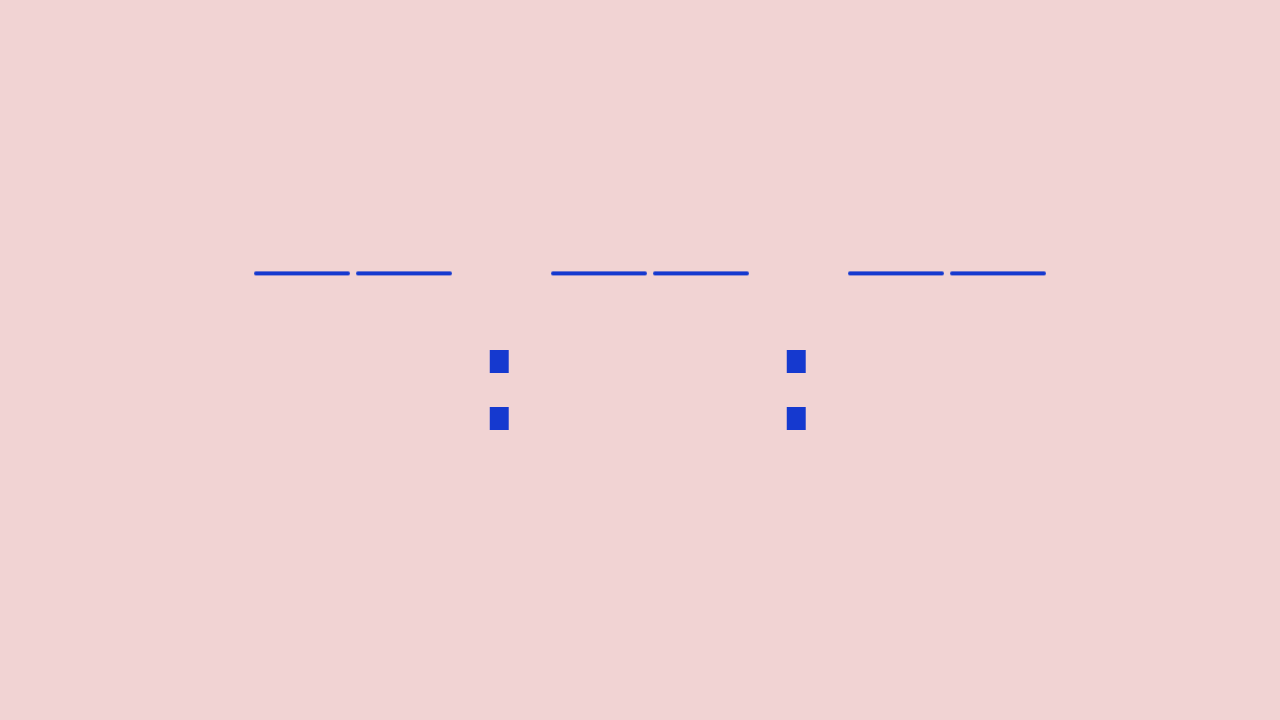

Set viewport size to 1280x720
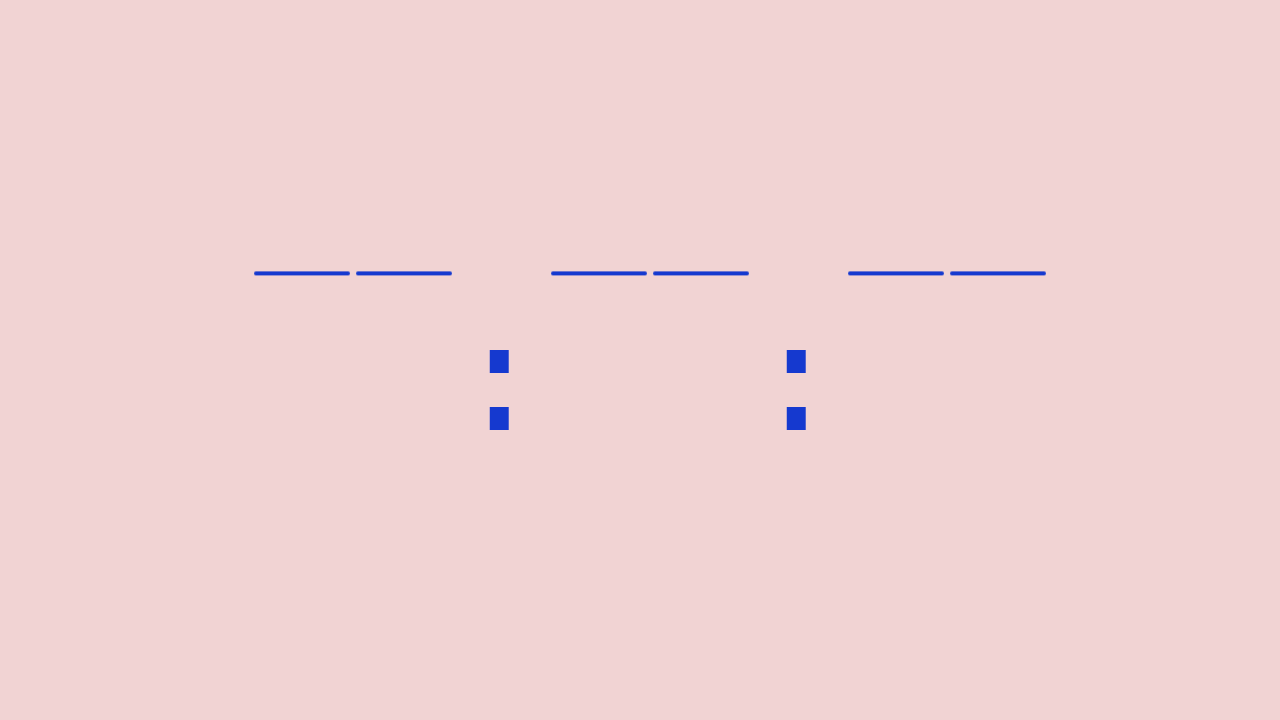

Waited for network to be idle after page load
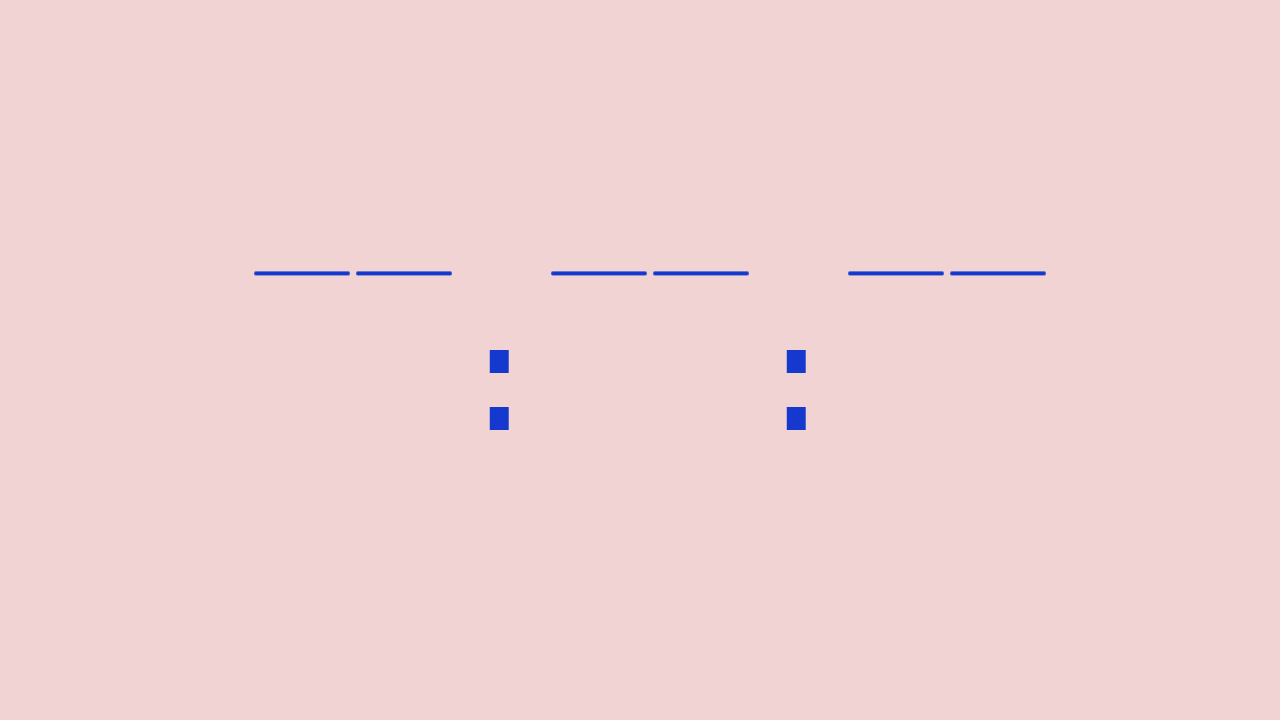

Changed background color to green using JavaScript evaluation
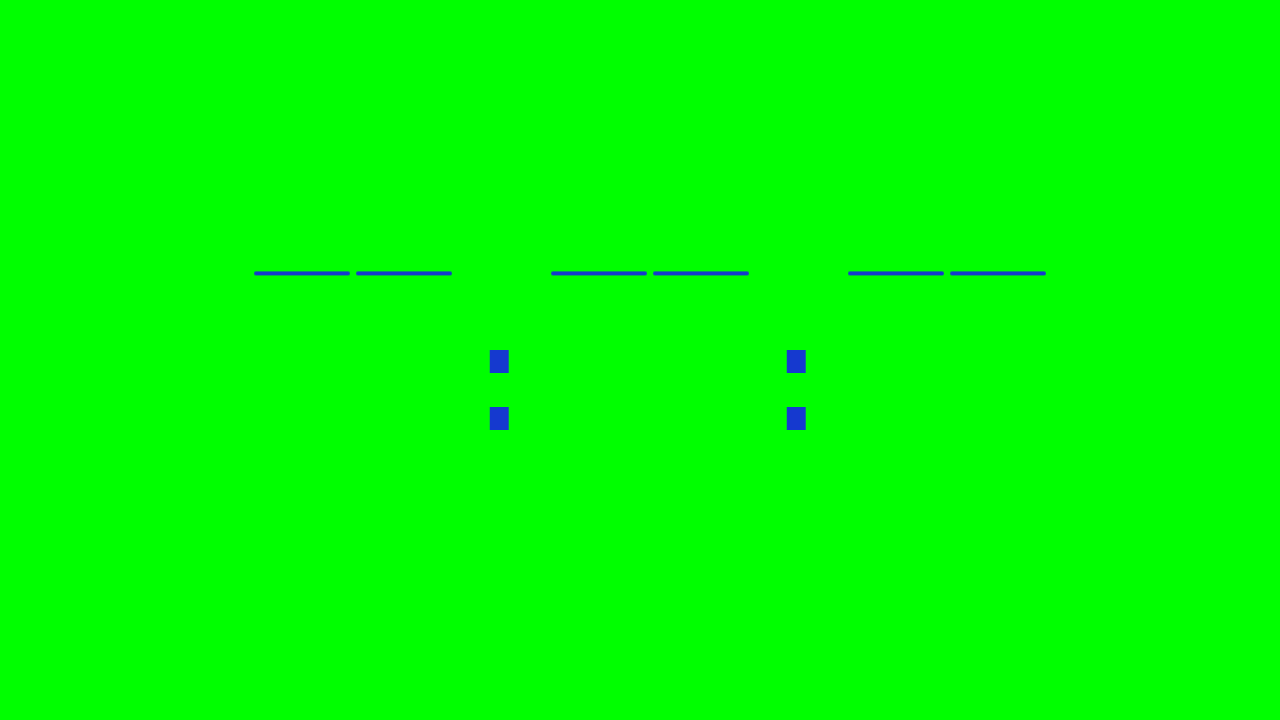

Waited 2 seconds for page to display with new styling
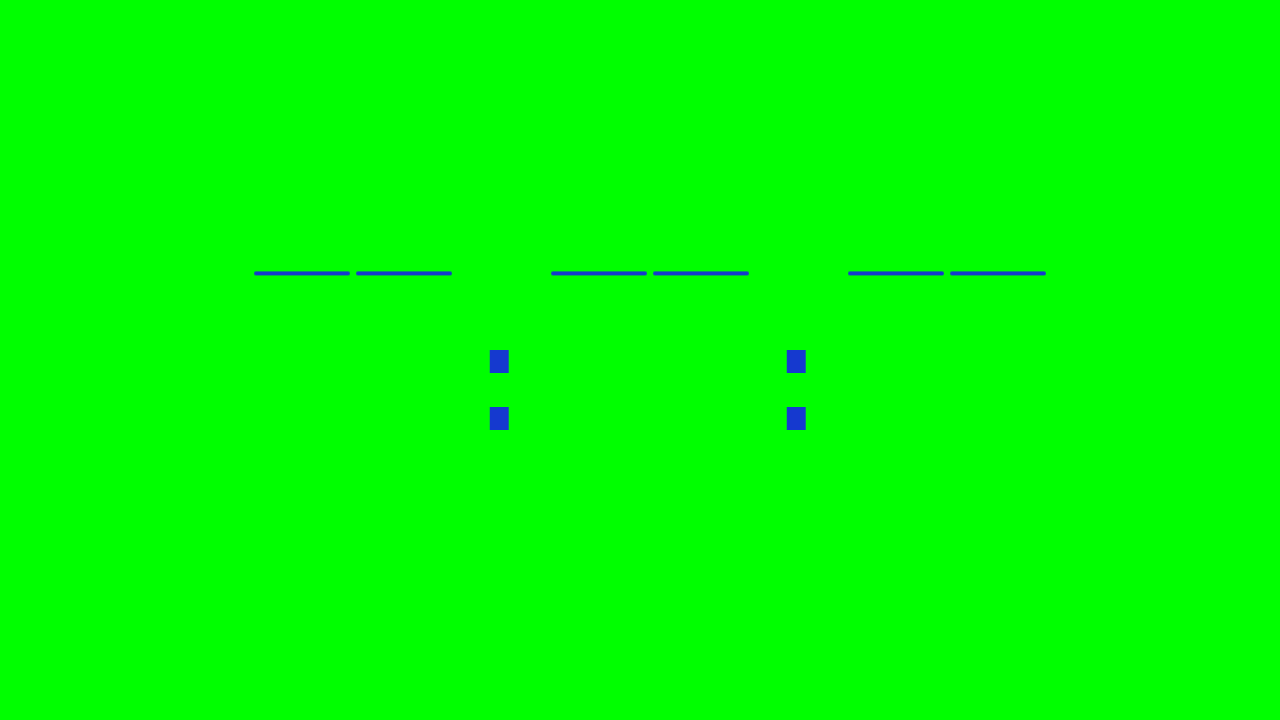

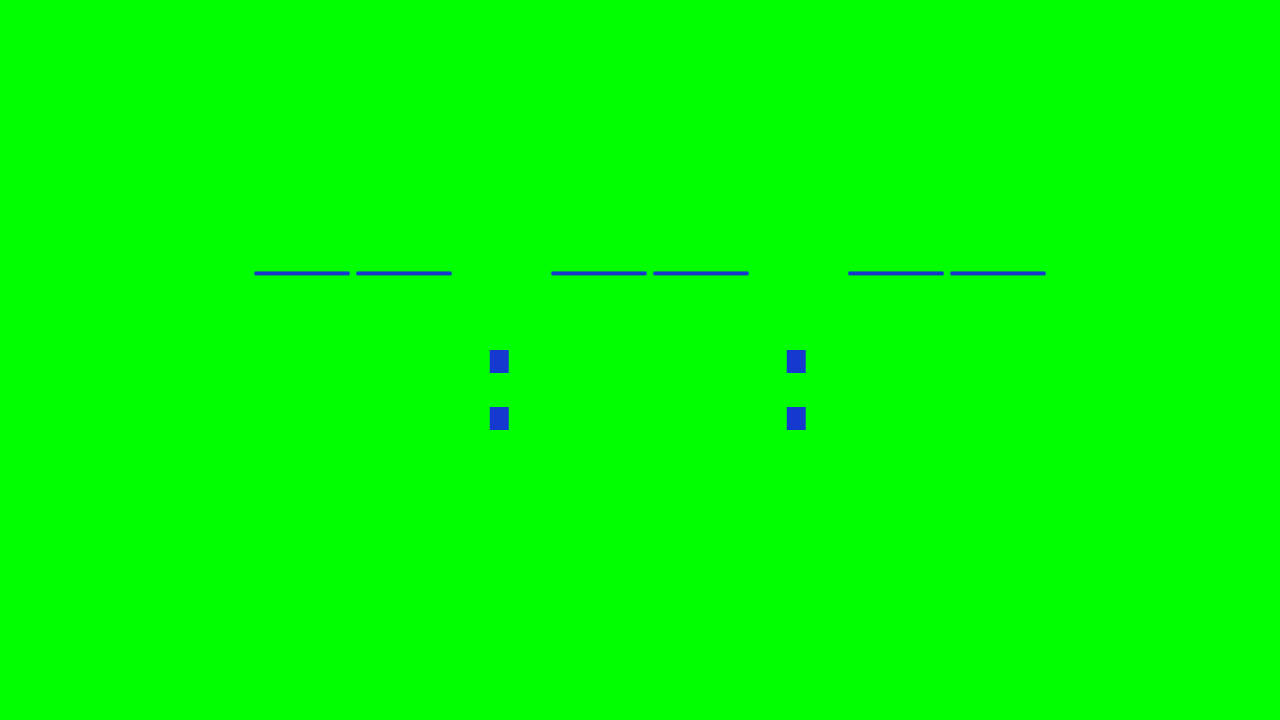